Tests dynamic controls page by finding a checkbox, clicking it to select, then clicking again to deselect, verifying the toggle behavior.

Starting URL: https://v1.training-support.net/selenium/dynamic-controls

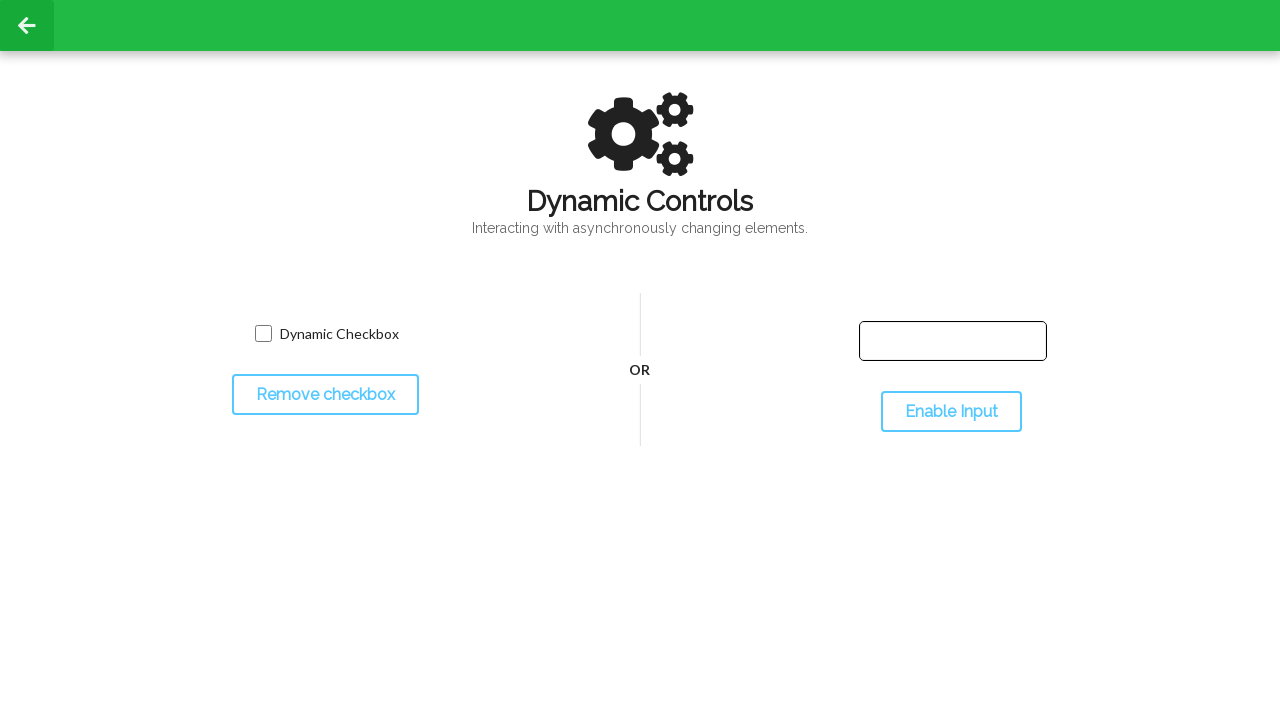

Clicked checkbox to select it at (263, 334) on input[name='toggled']
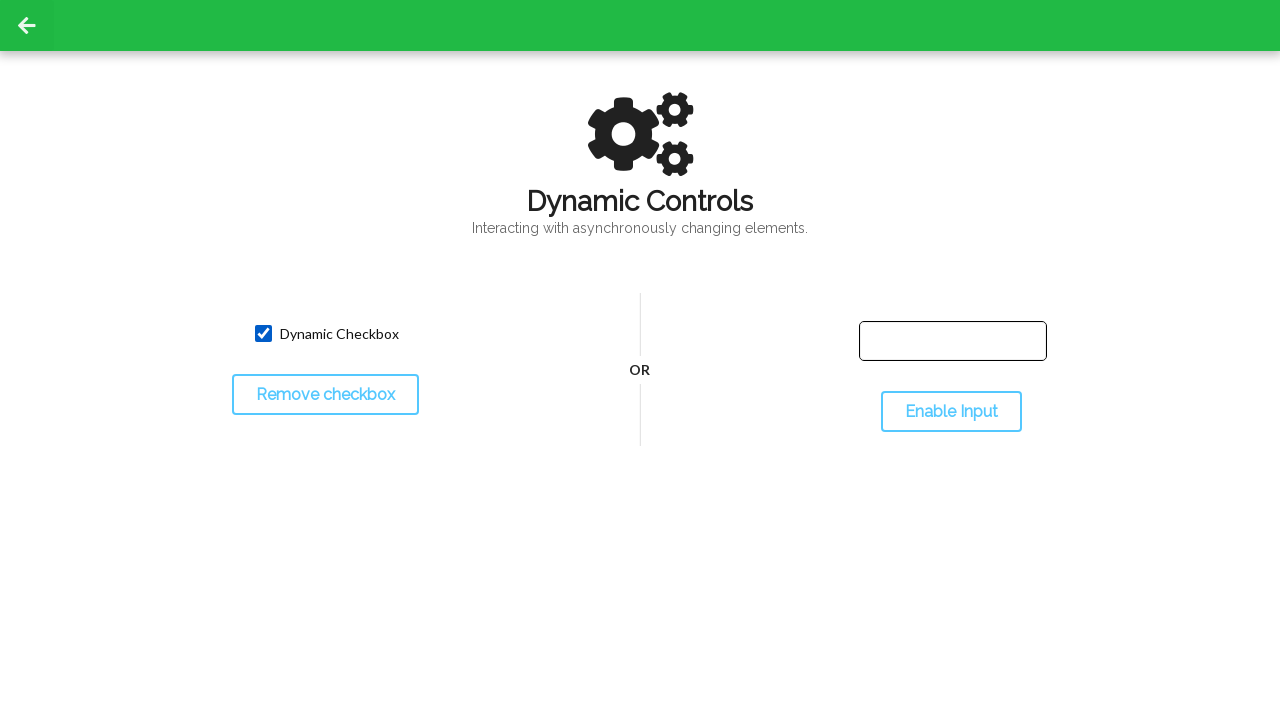

Clicked checkbox again to deselect it at (263, 334) on input[name='toggled']
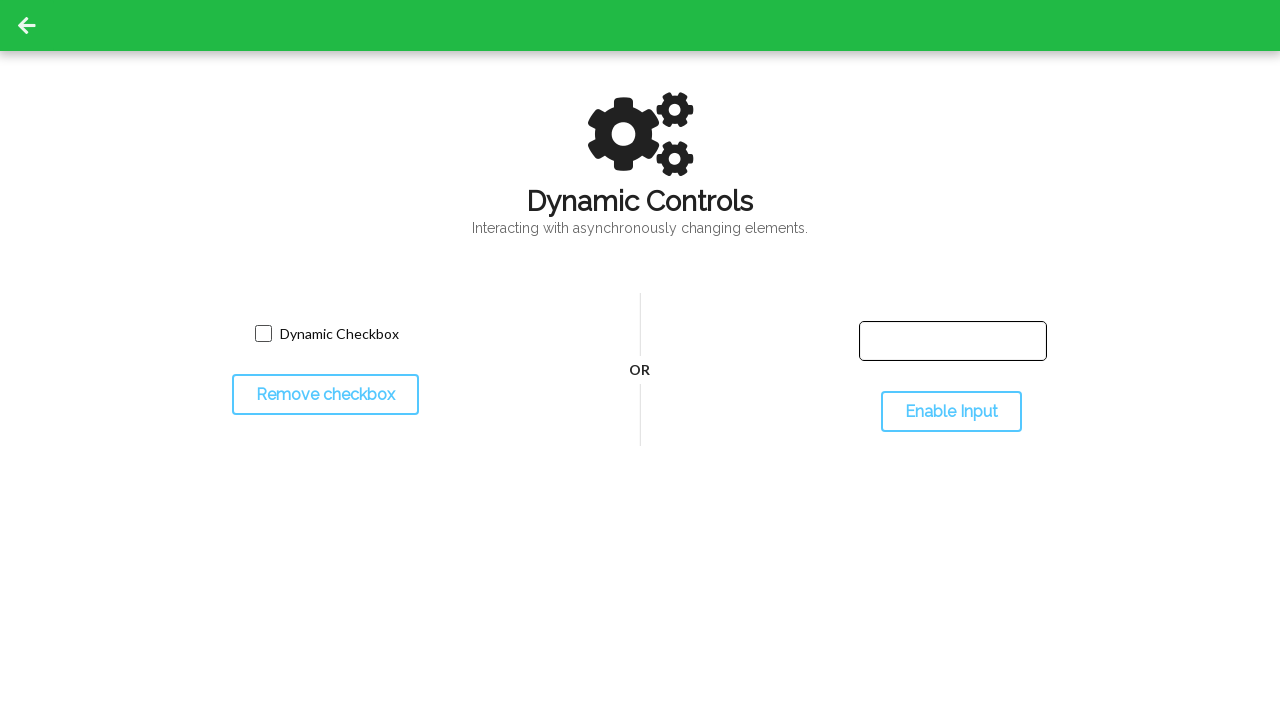

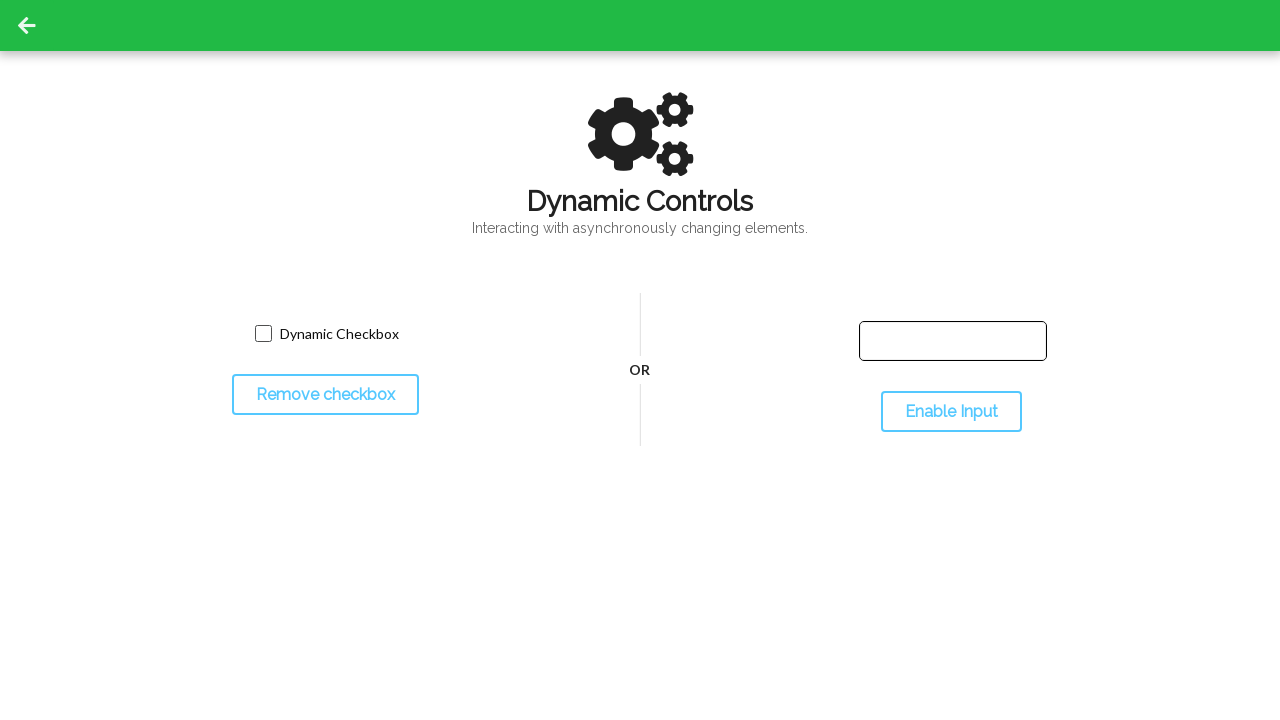